Tests the practice form on DemoQA by filling out various fields including first name, last name, email, gender, mobile number, date of birth, subjects, and a text area.

Starting URL: https://demoqa.com/automation-practice-form

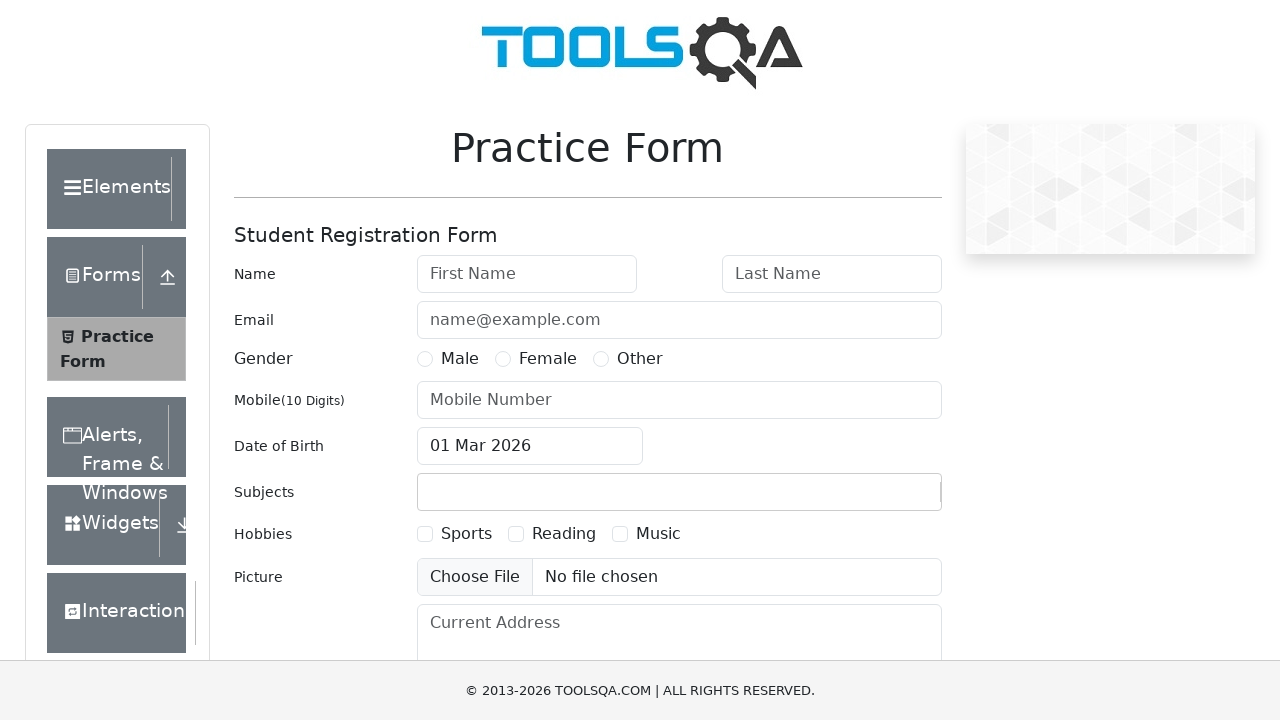

Filled first name field with 'Michael' on #firstName
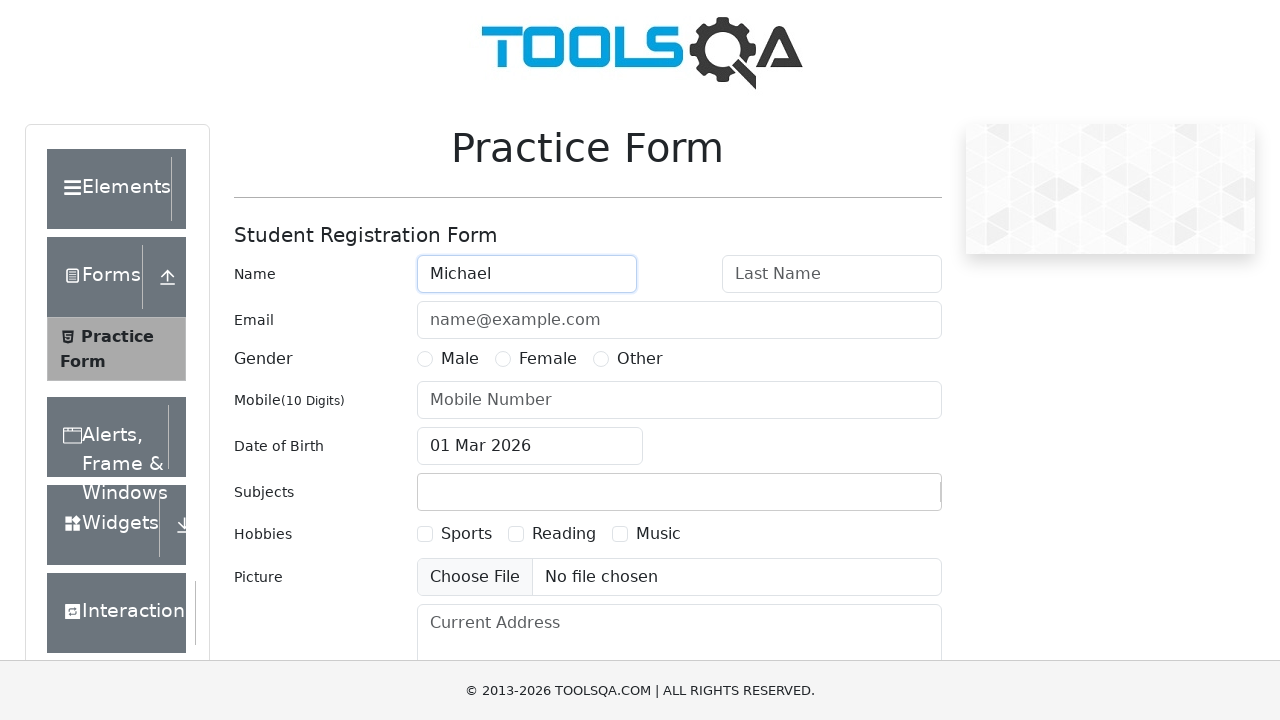

Filled last name field with 'Johnson' on #lastName
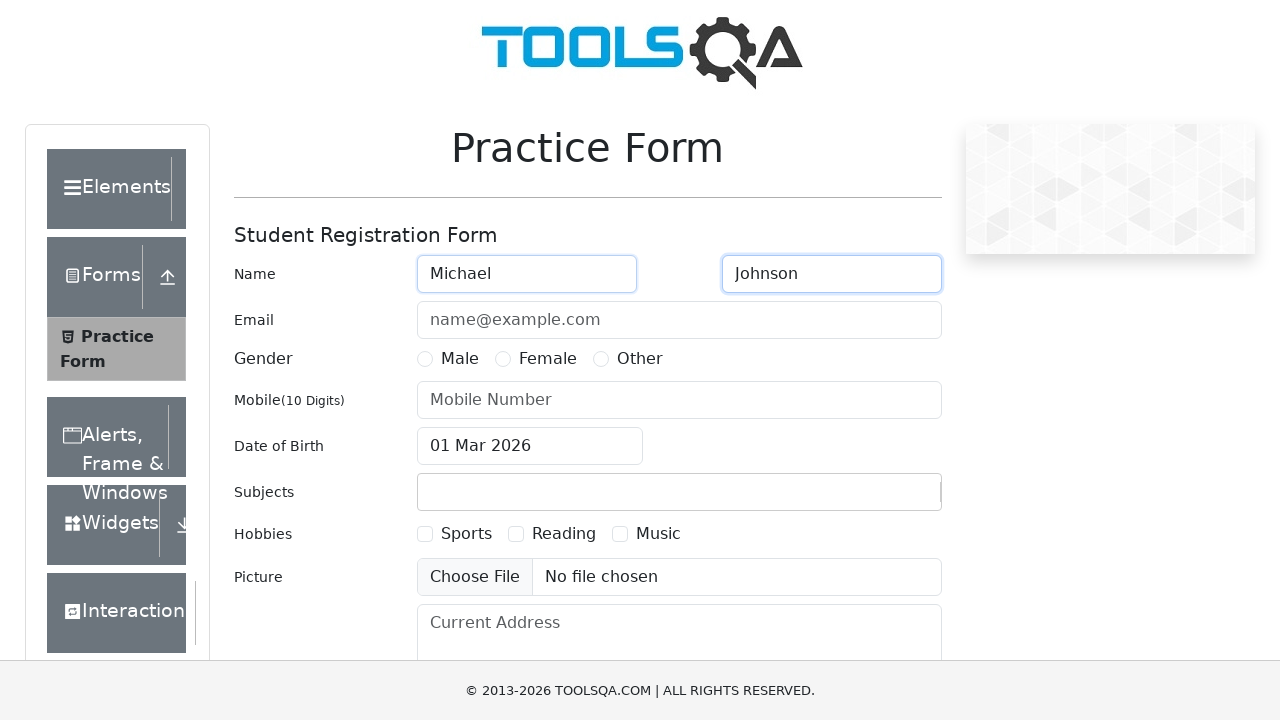

Filled email field with 'michael.johnson@example.com' on #userEmail
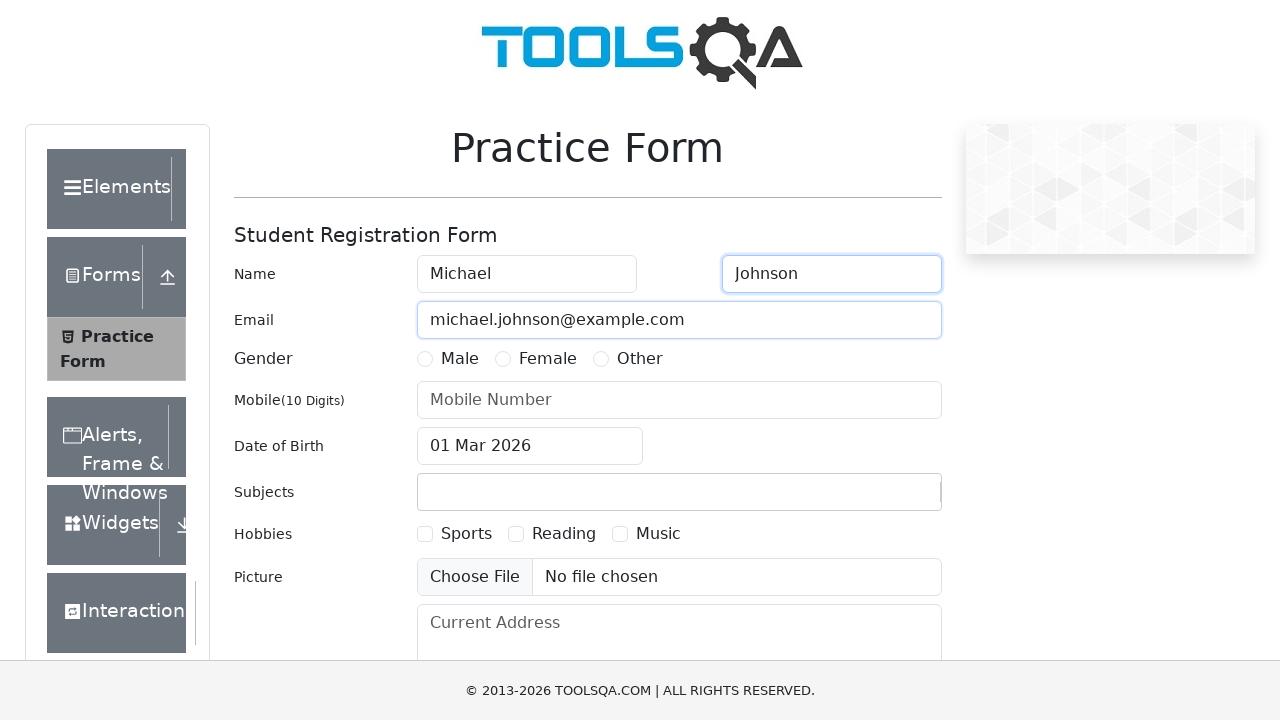

Selected Male gender option at (460, 359) on label[for='gender-radio-1']
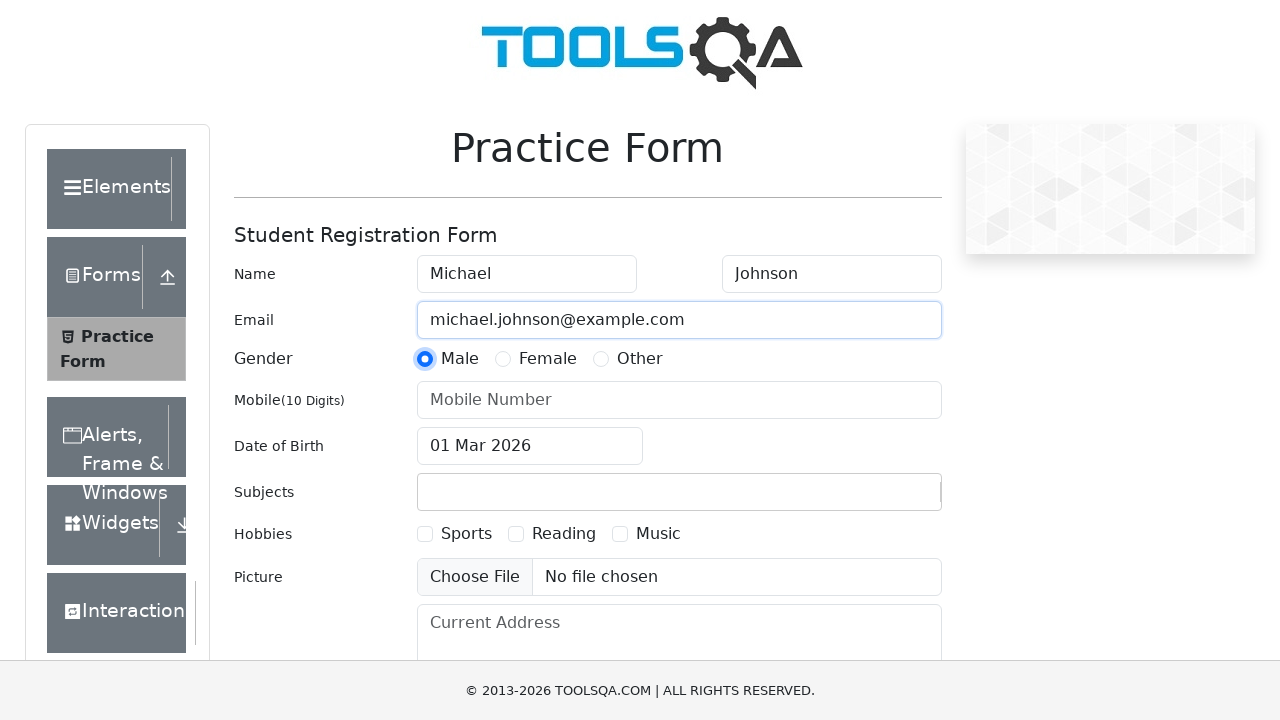

Filled mobile number field with '5551234567' on #userNumber
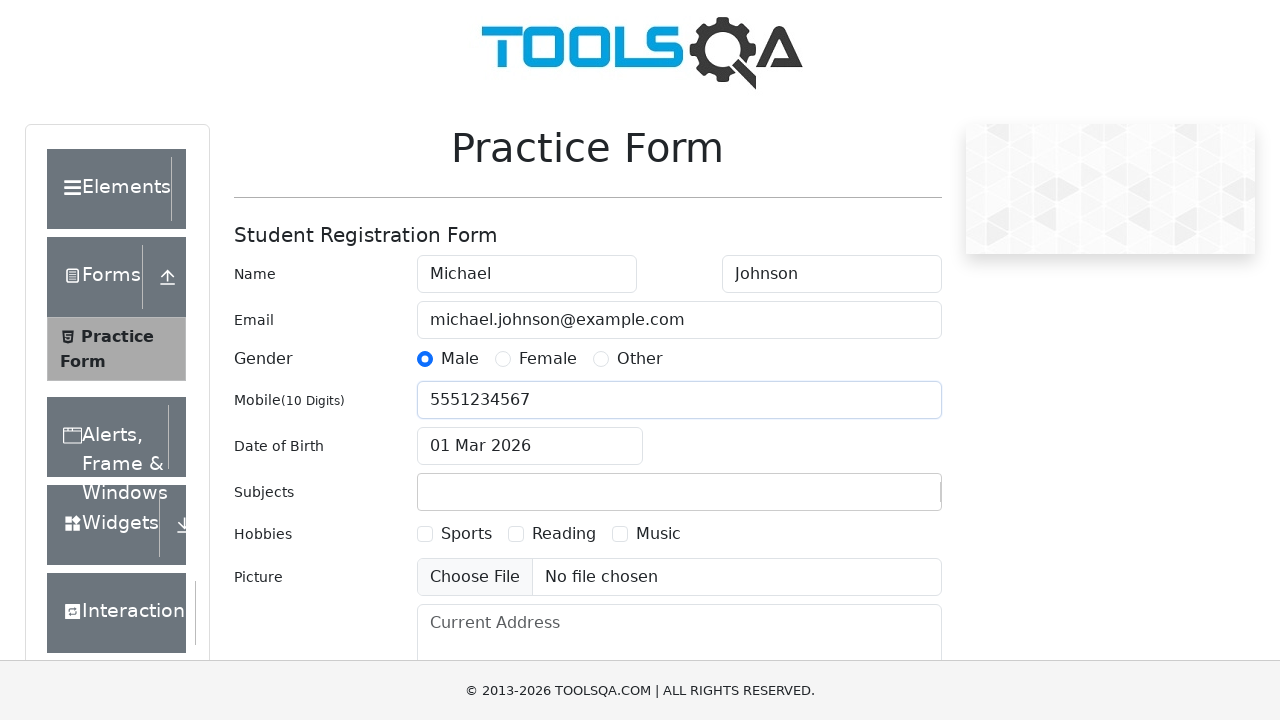

Clicked on date of birth input field at (530, 446) on #dateOfBirthInput
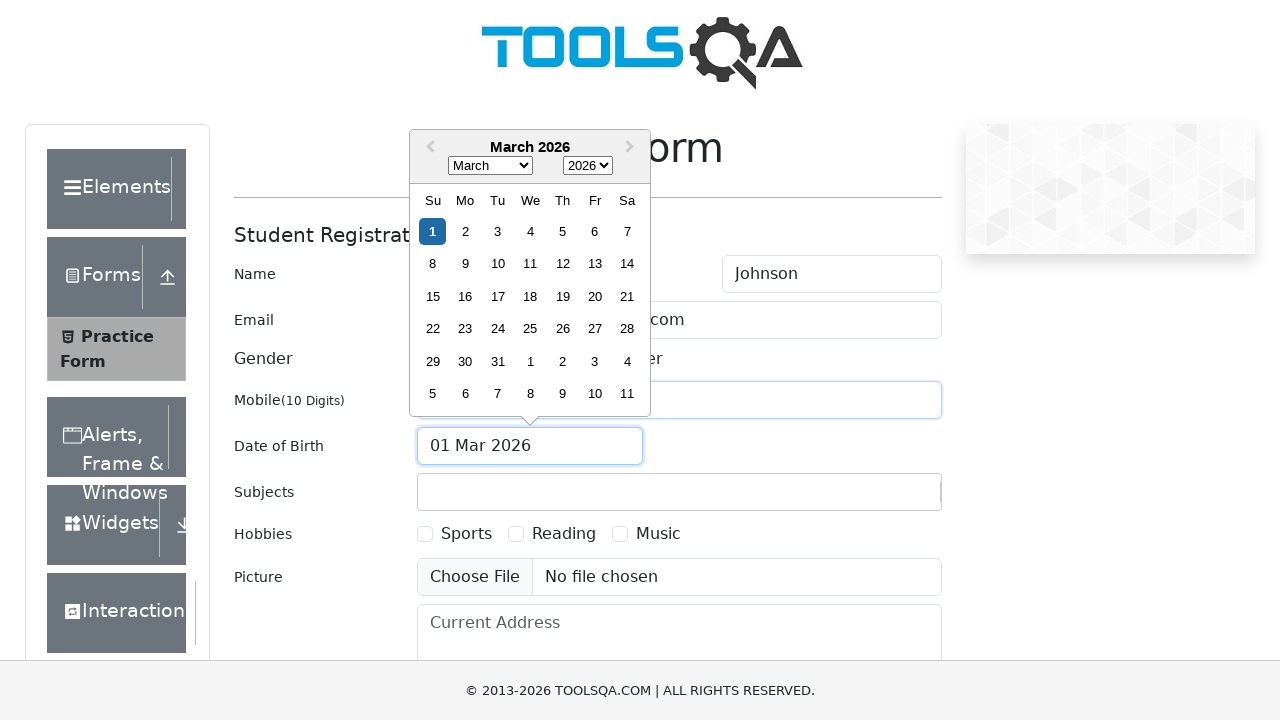

Selected June as the birth month on .react-datepicker__month-select
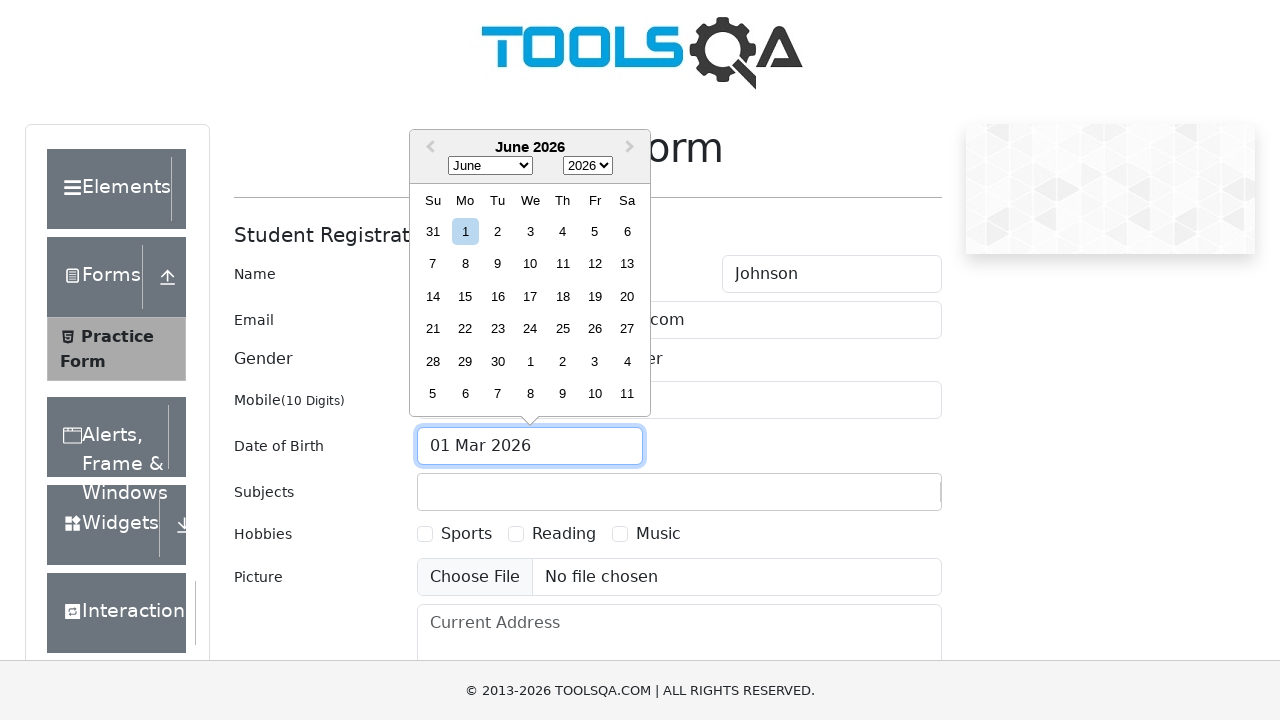

Selected 1995 as the birth year on .react-datepicker__year-select
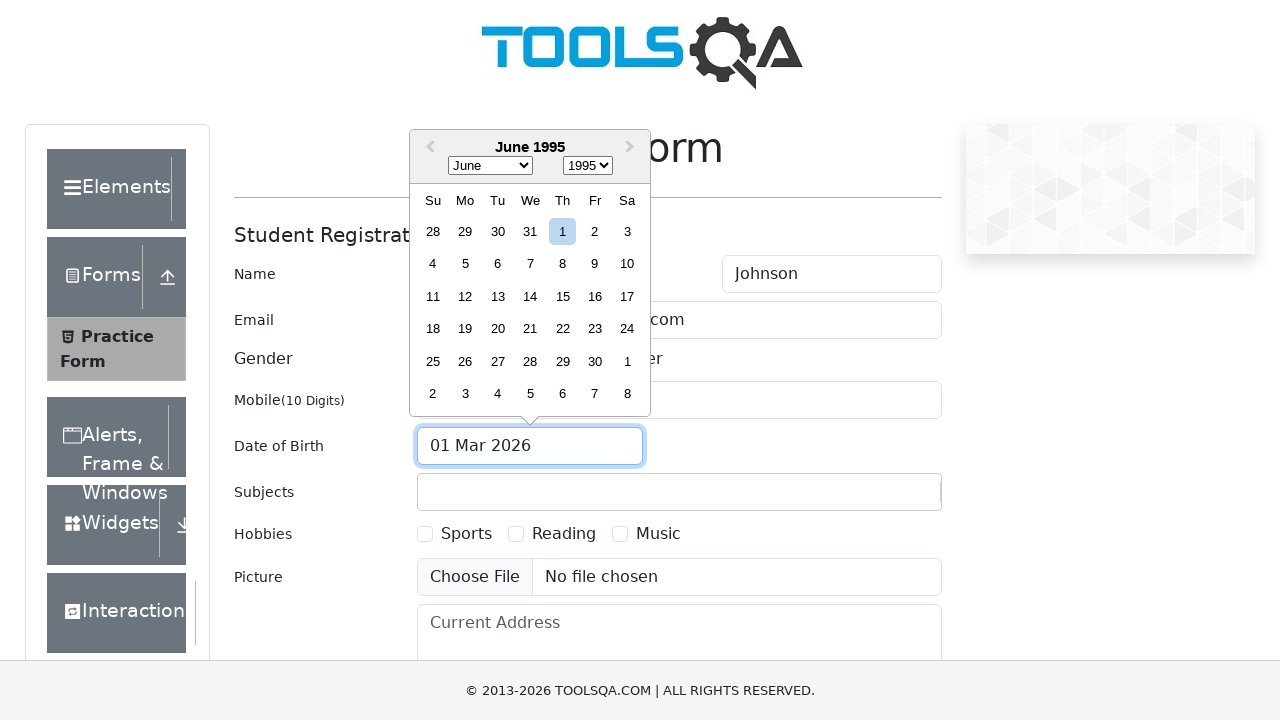

Selected the 15th day of the month at (562, 296) on .react-datepicker__day--015:not(.react-datepicker__day--outside-month)
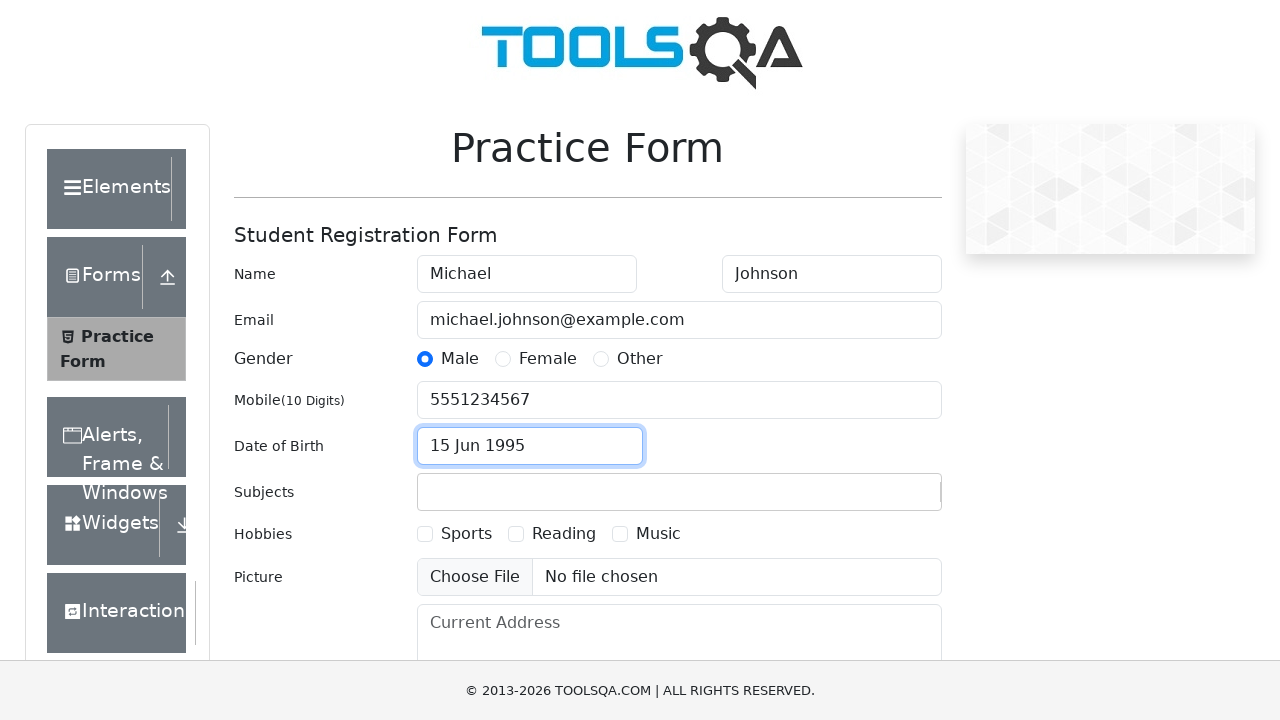

Clicked on subjects input field at (430, 492) on #subjectsInput
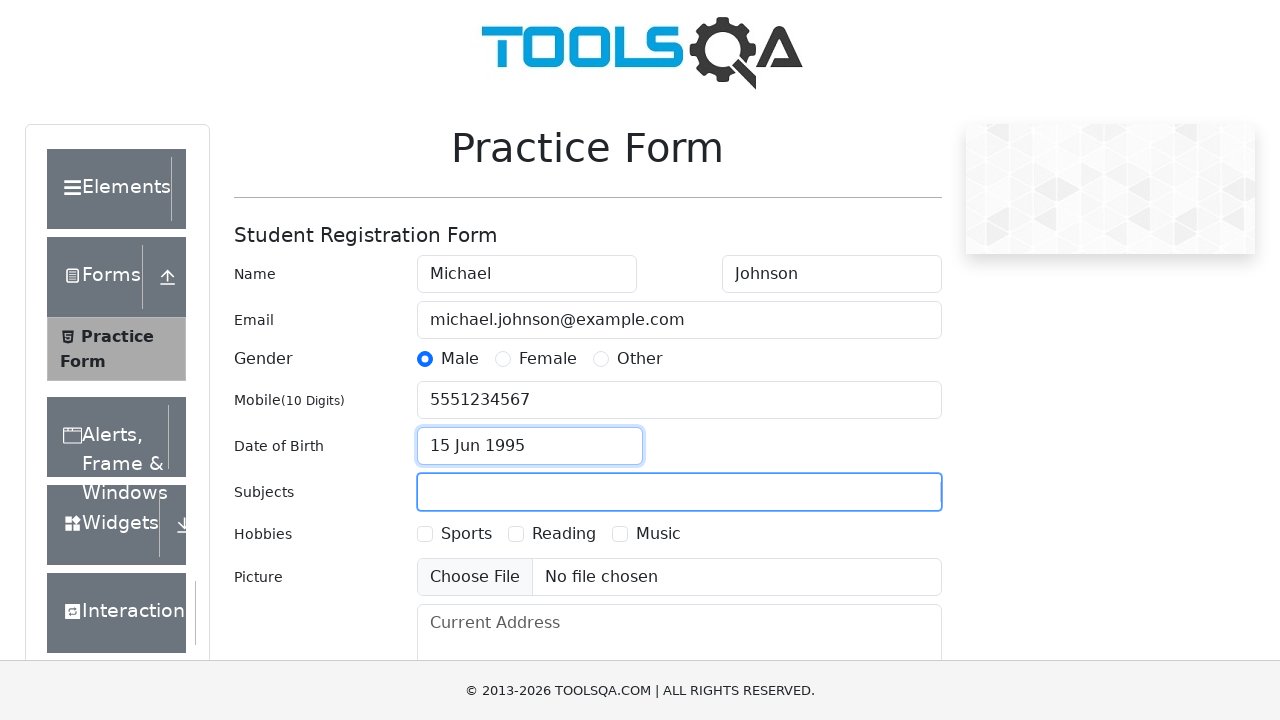

Filled subjects field with 'Computer Science' on #subjectsInput
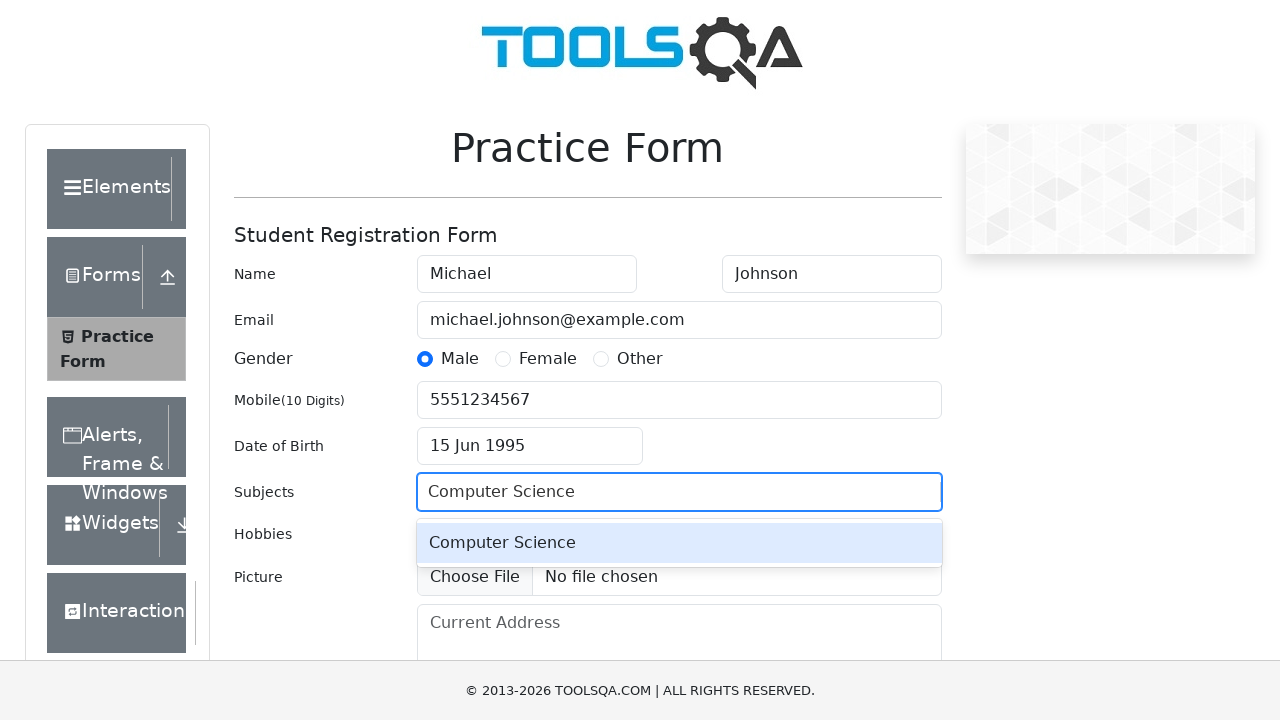

Pressed Enter to confirm subject selection
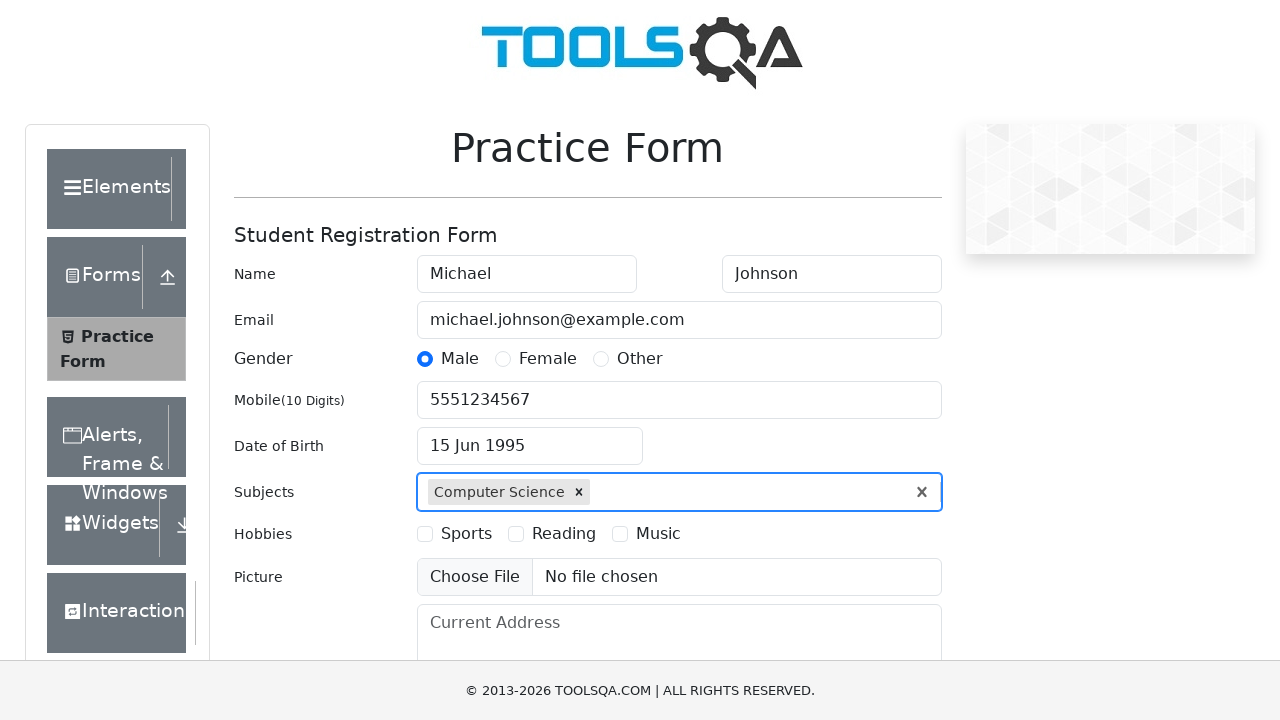

Filled current address with '123 Test Street, Sample City, State 12345' on #currentAddress
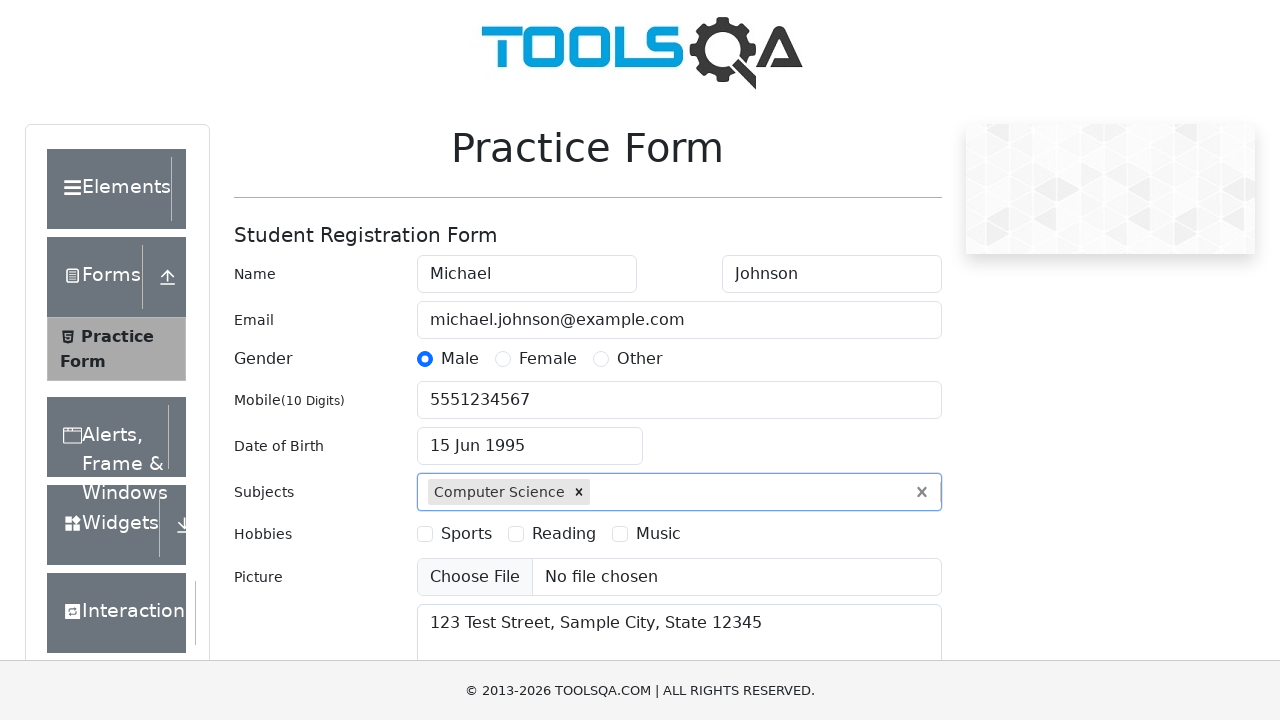

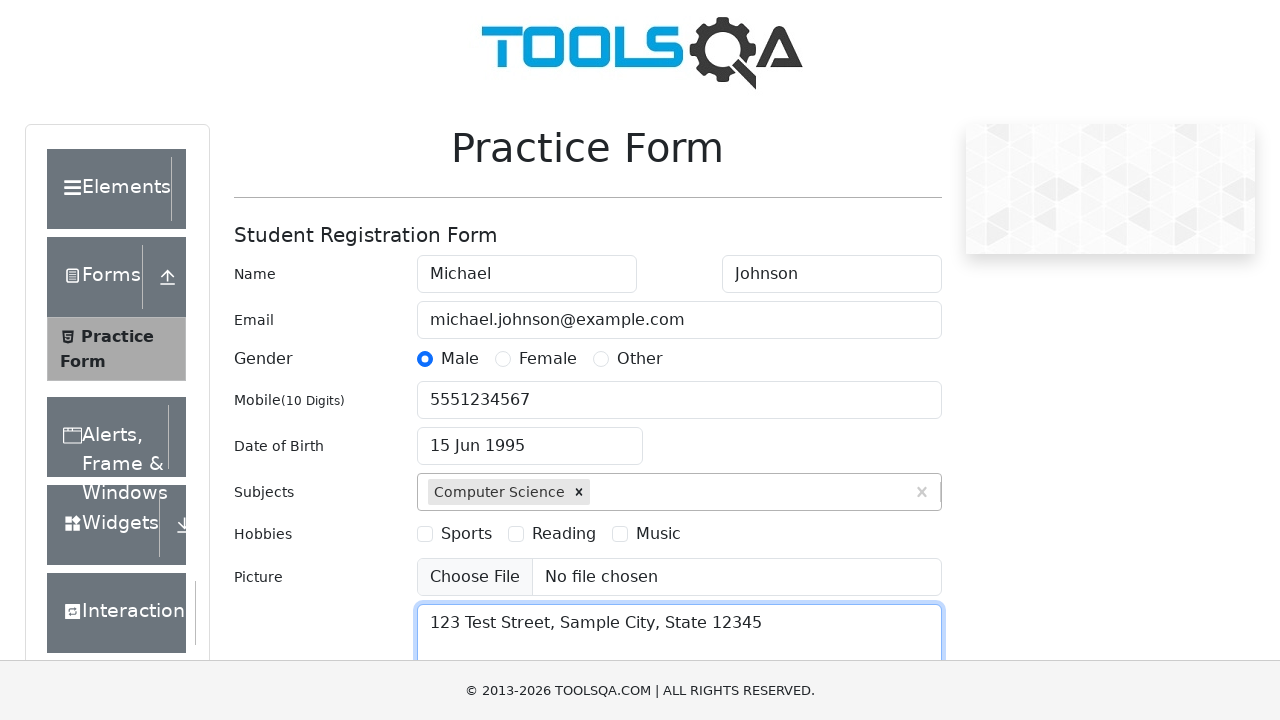